Tests scrolling functionality on the Selenium website by scrolling to the News section element

Starting URL: https://www.selenium.dev/

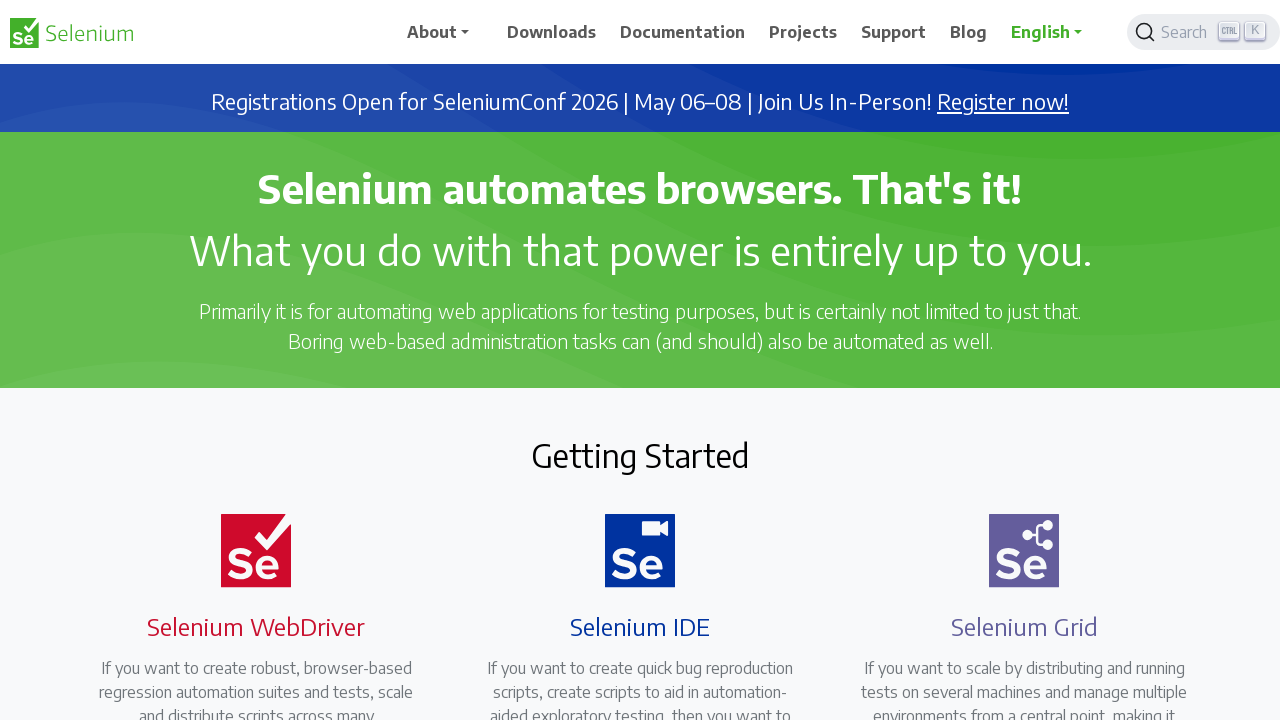

Located the News heading element on Selenium website
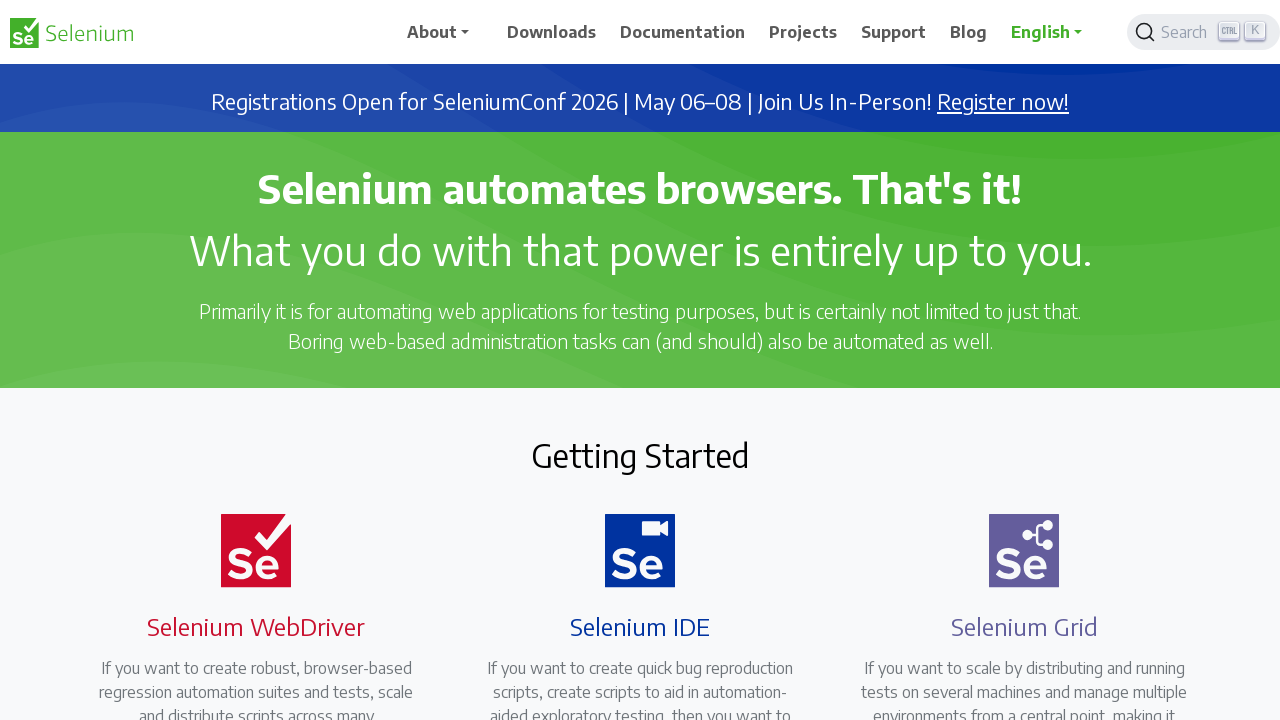

Scrolled to the News section element
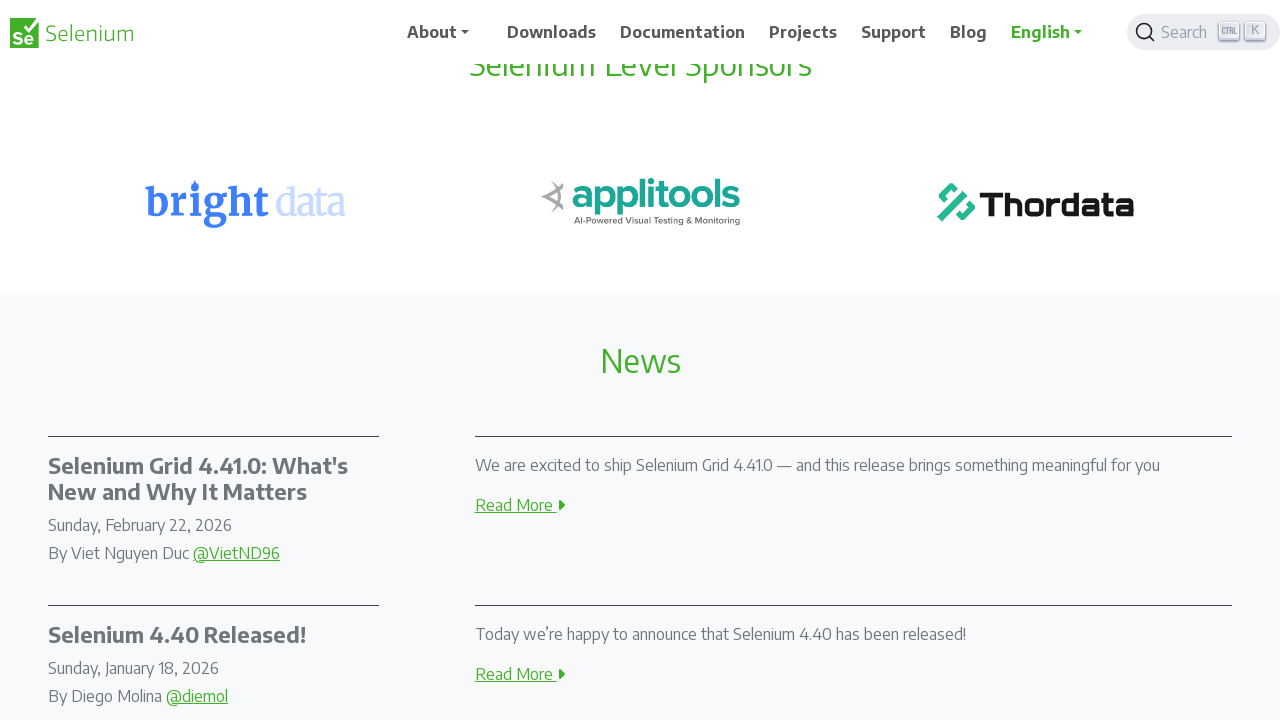

Waited 2 seconds to observe the scroll action
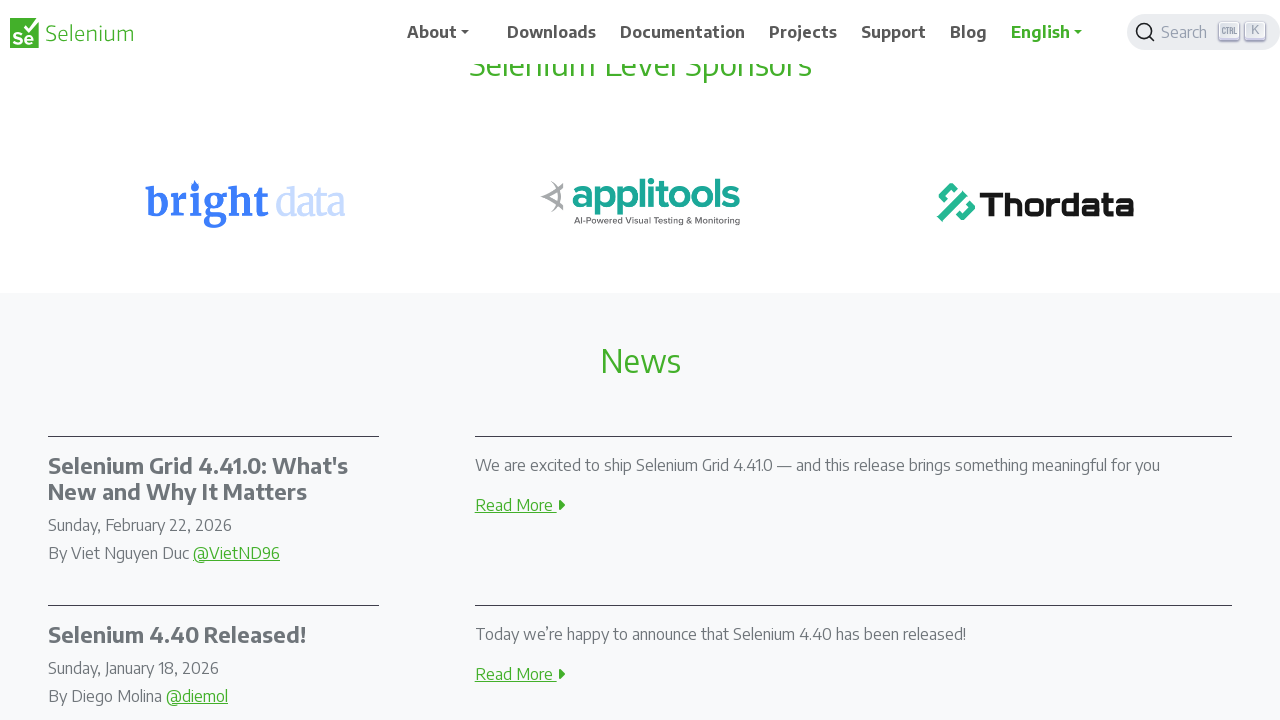

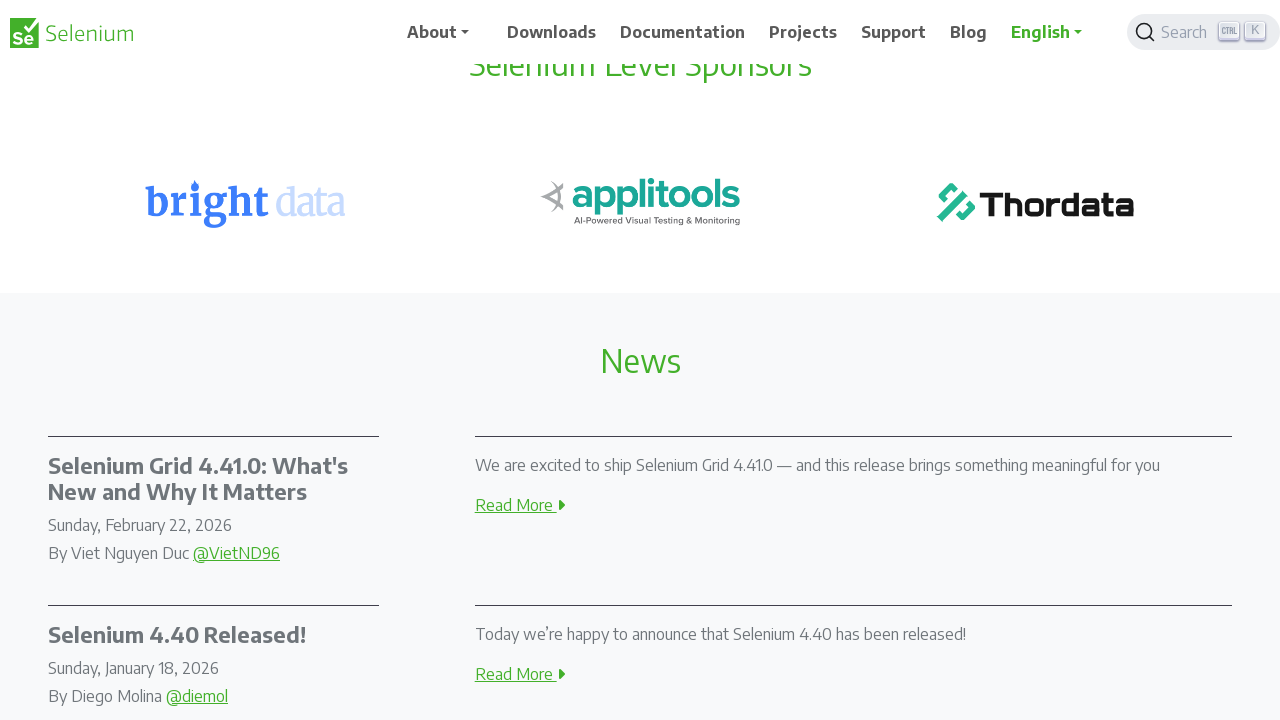